Tests registration form by filling in personal information including name, address, email, phone, gender, hobbies, languages, skills, country, date of birth, and password fields

Starting URL: https://demo.automationtesting.in/Register.html

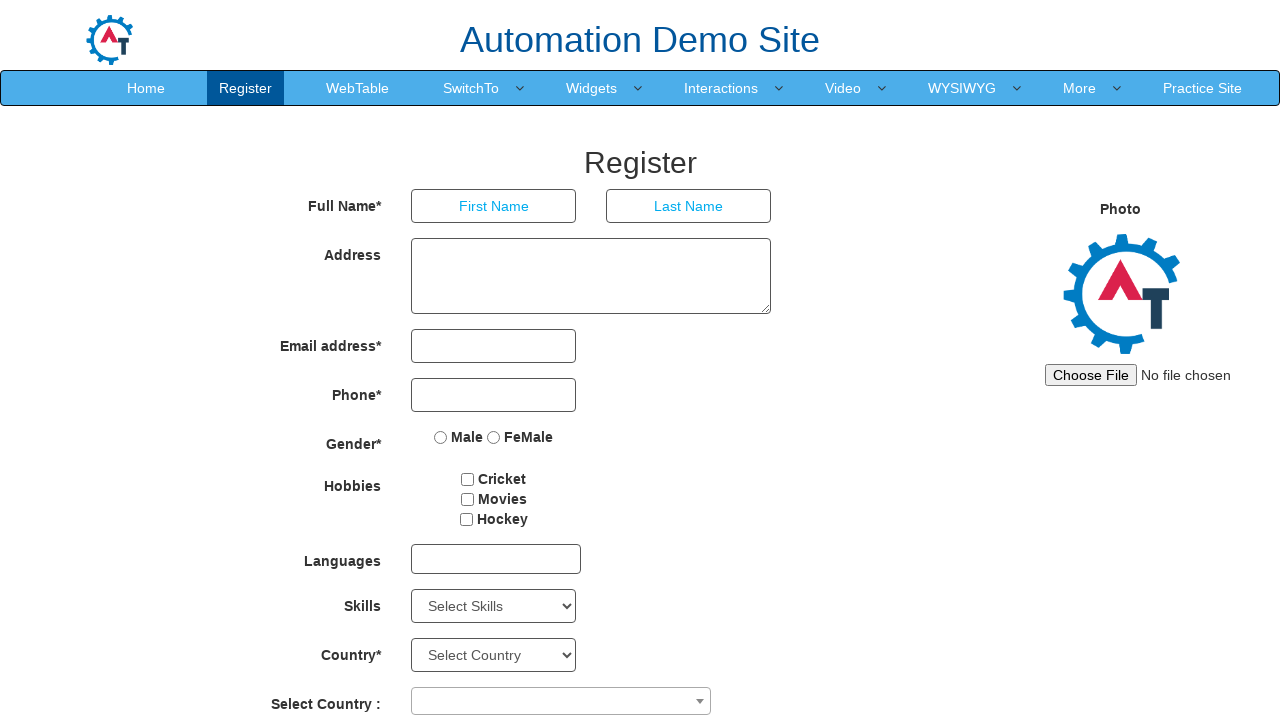

Filled first name field with 'Rodrigo' on input[ng-model='FirstName']
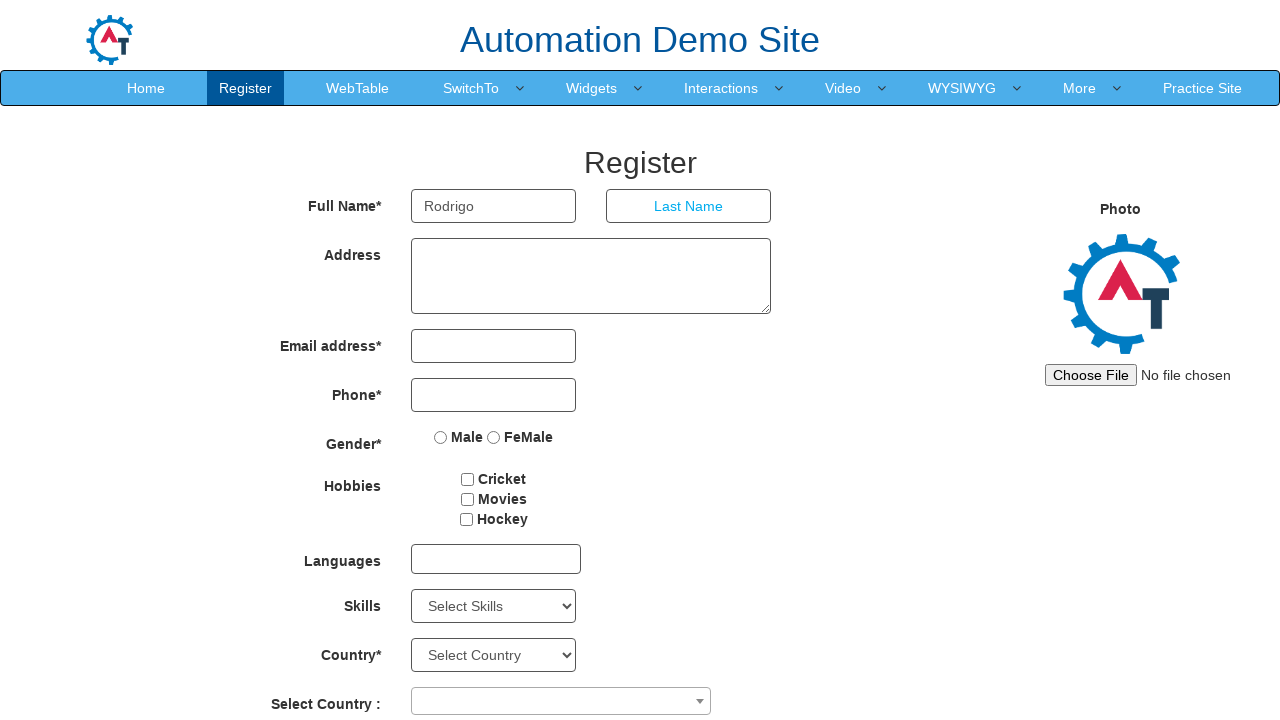

Filled last name field with 'Eduardo' on input[ng-model='LastName']
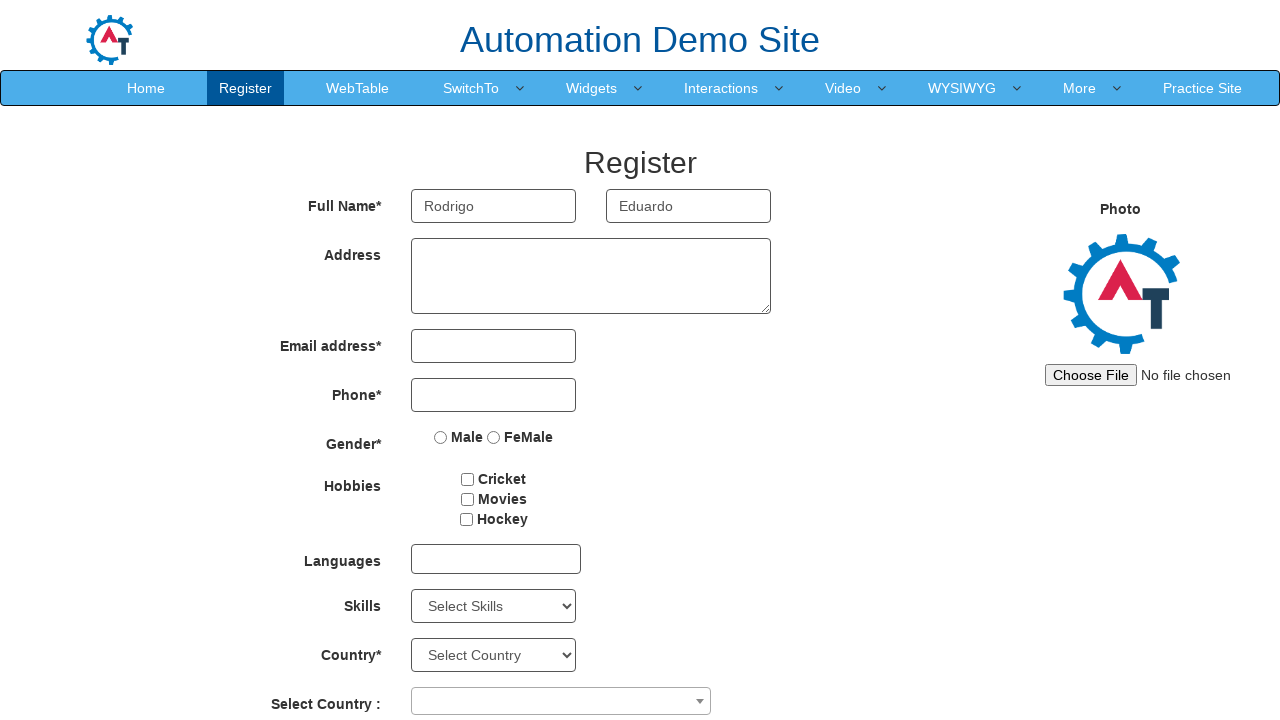

Filled address field with 'Rua Nilo Peçanha, 1950 - Lourival' on textarea[ng-model='Adress']
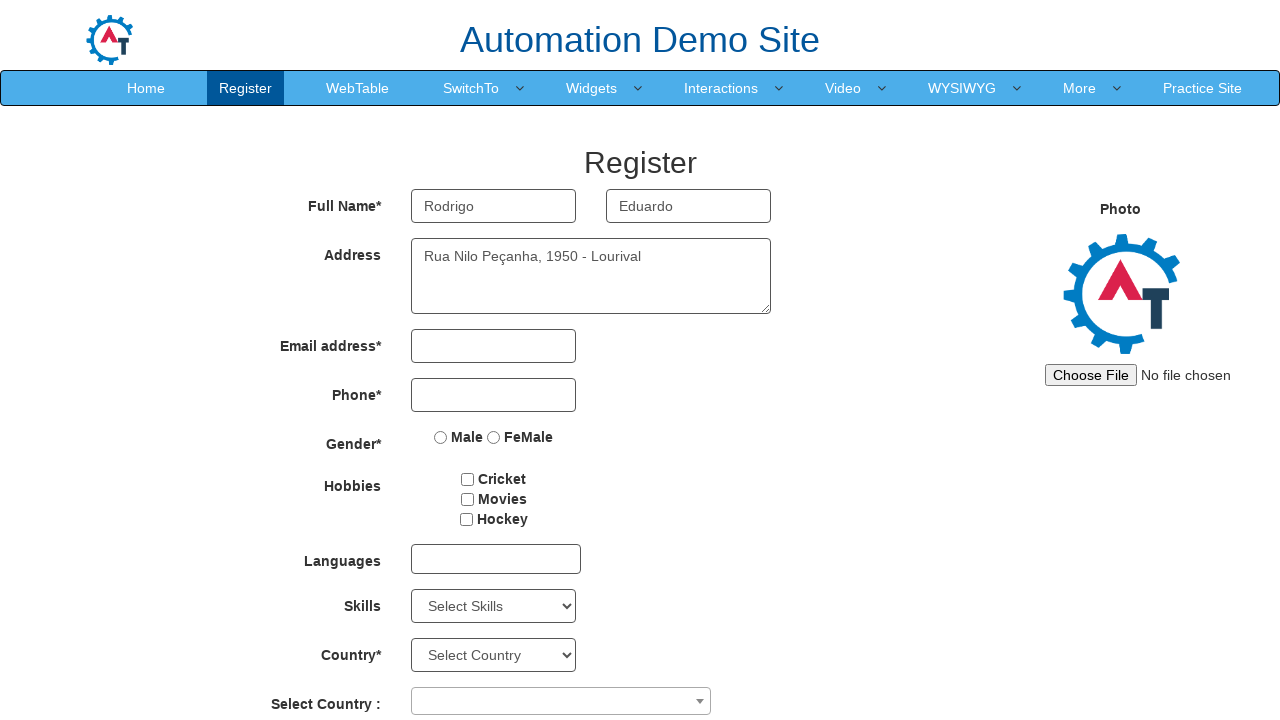

Filled email field with 'rodrigoteste@gmail.com' on input[ng-model='EmailAdress']
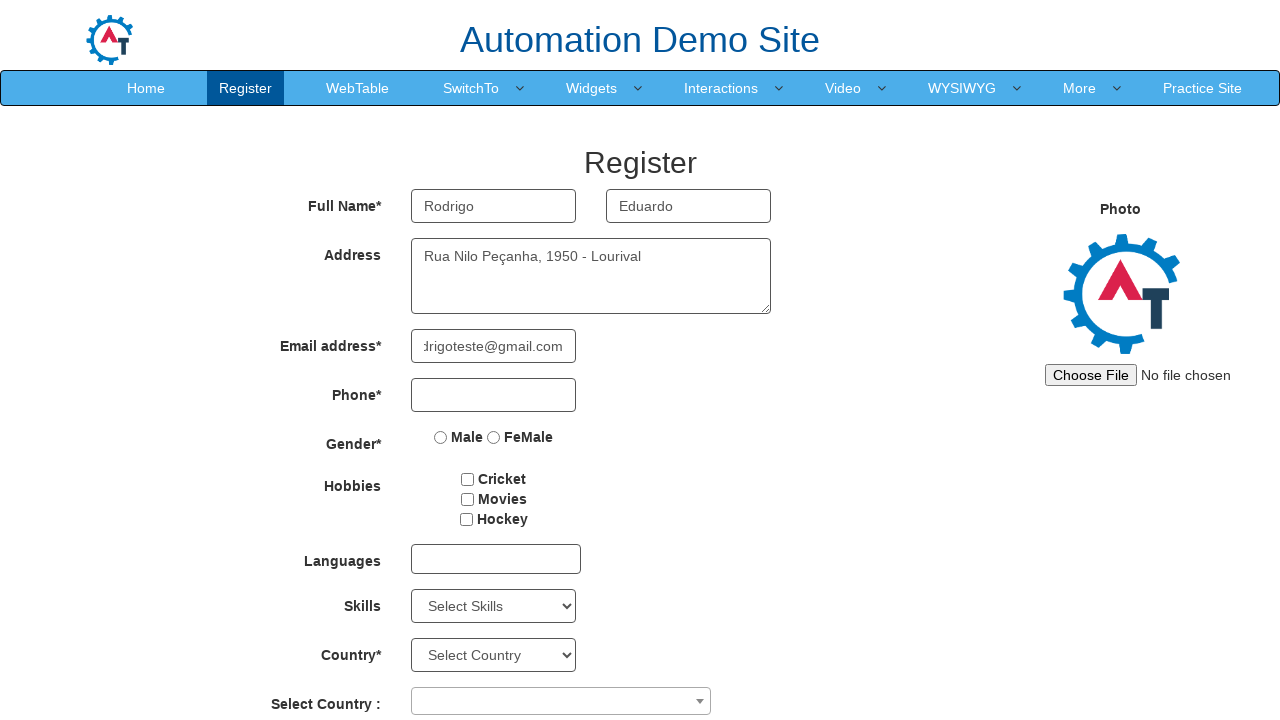

Filled phone field with '86995567345' on input[ng-model='Phone']
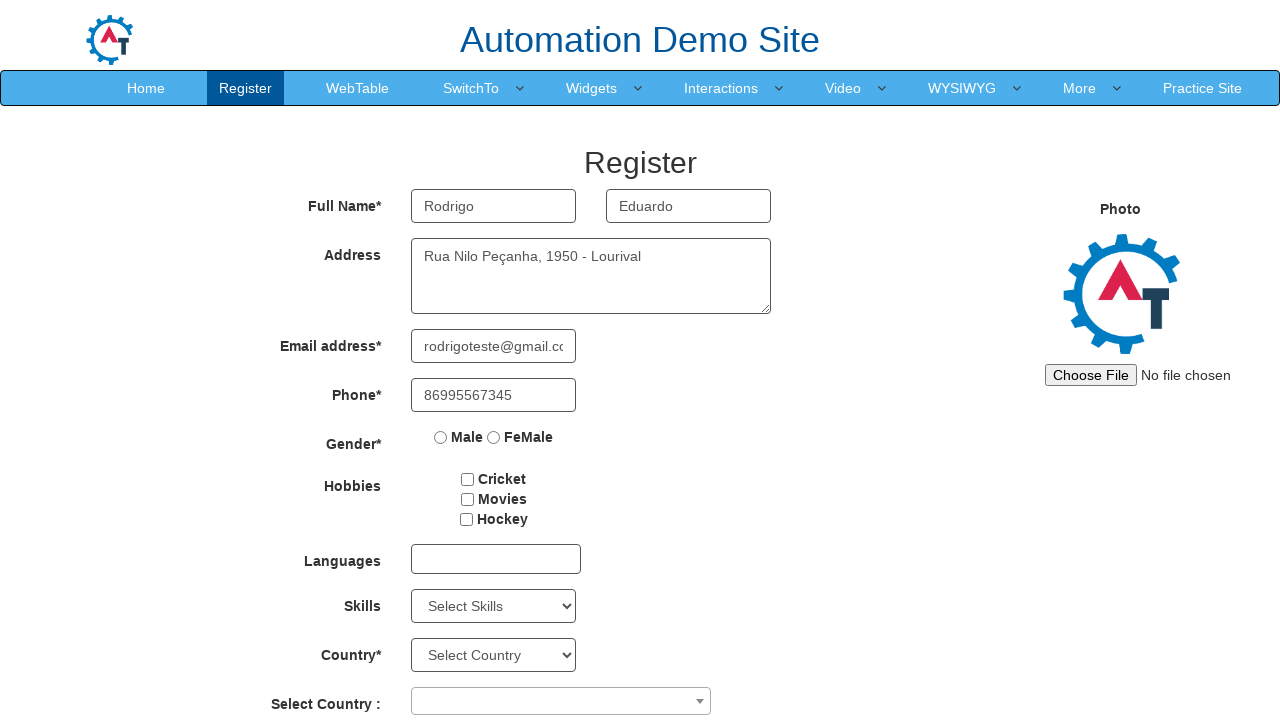

Selected 'Male' gender option at (441, 437) on input[value='Male']
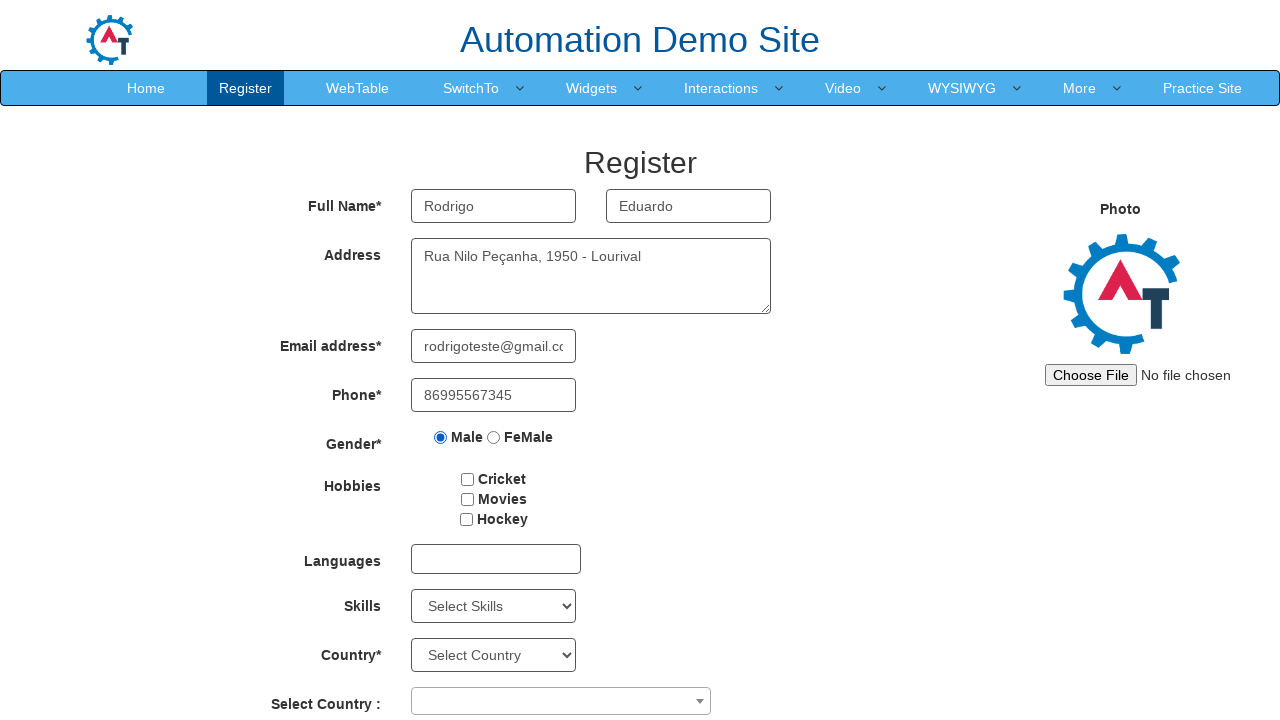

Checked a hobby checkbox at (468, 479) on input[type='checkbox'] >> nth=0
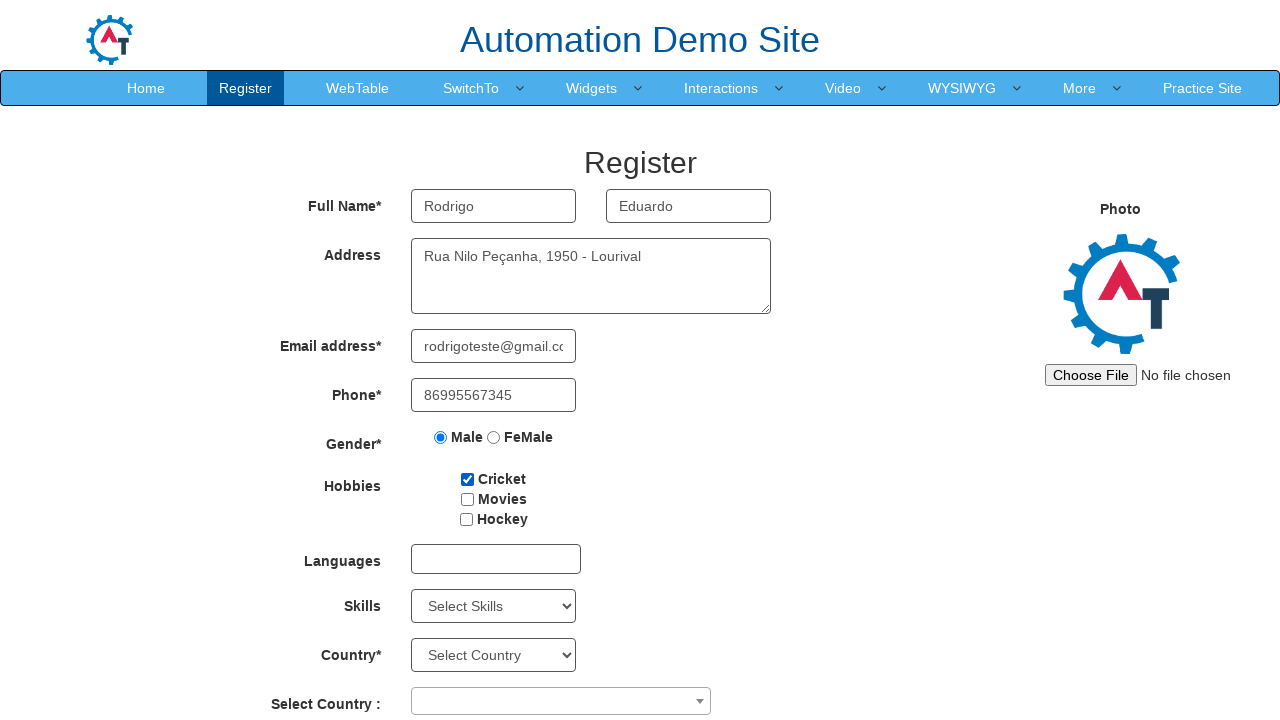

Checked a hobby checkbox at (467, 499) on input[type='checkbox'] >> nth=1
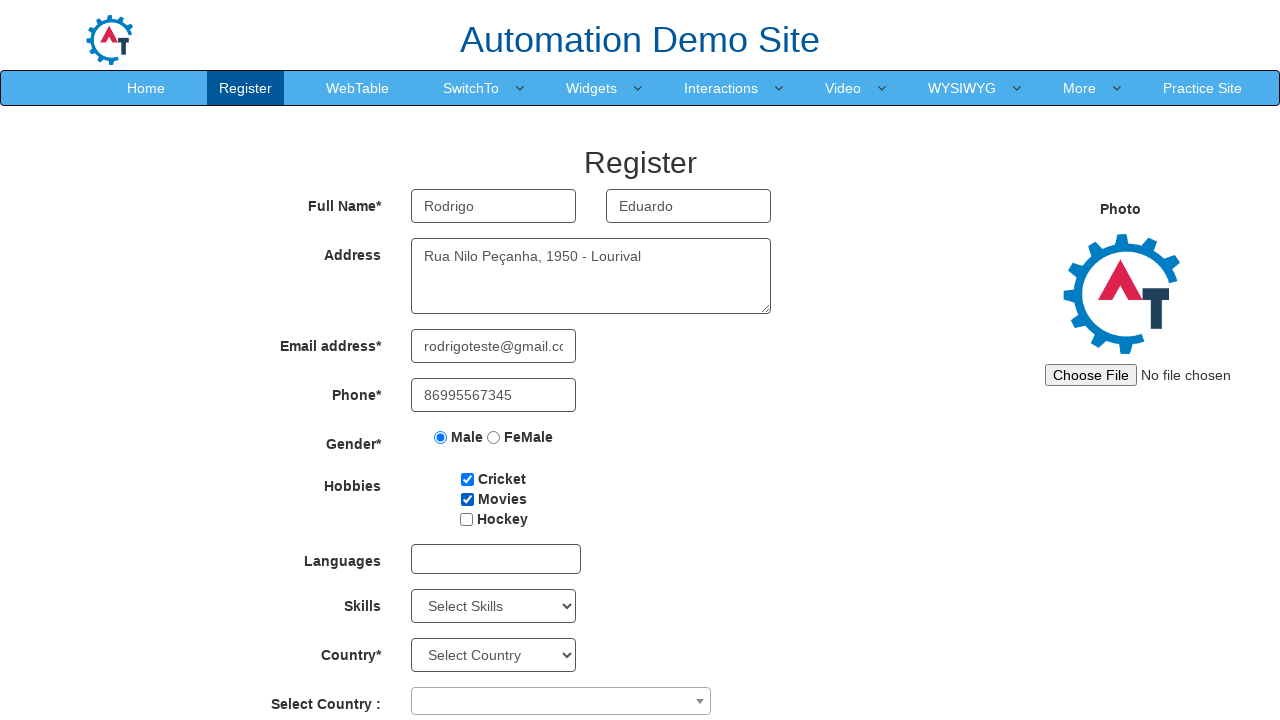

Checked a hobby checkbox at (466, 519) on input[type='checkbox'] >> nth=2
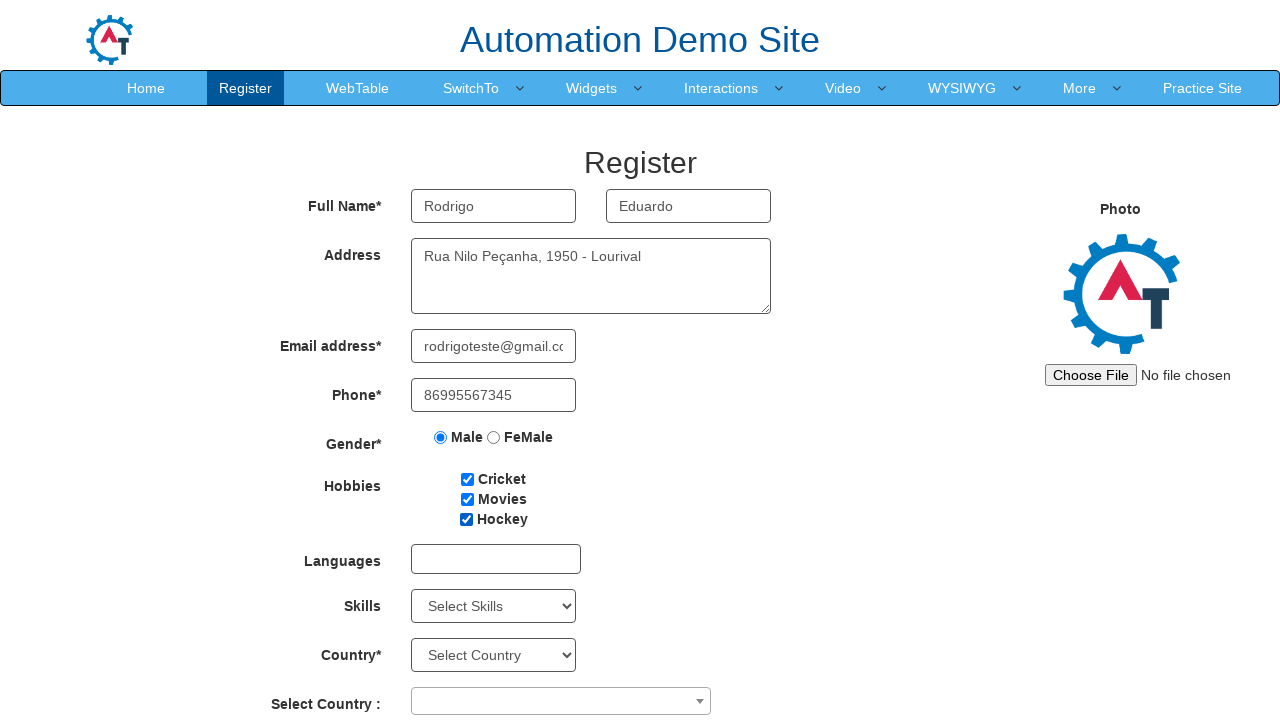

Opened language selection dropdown at (496, 559) on #basicBootstrapForm > div:nth-child(7) > div > multi-select
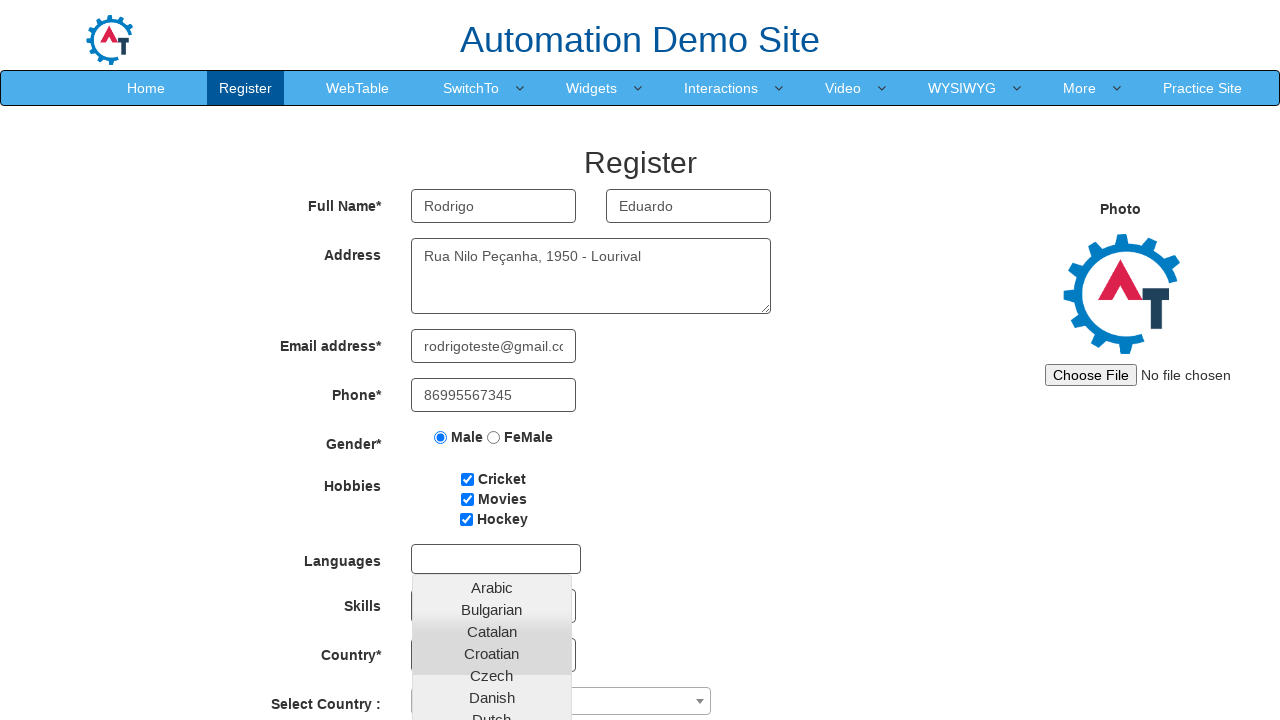

Selected a language option at (492, 588) on #basicBootstrapForm > div:nth-child(7) > div > multi-select > div:nth-child(2) >
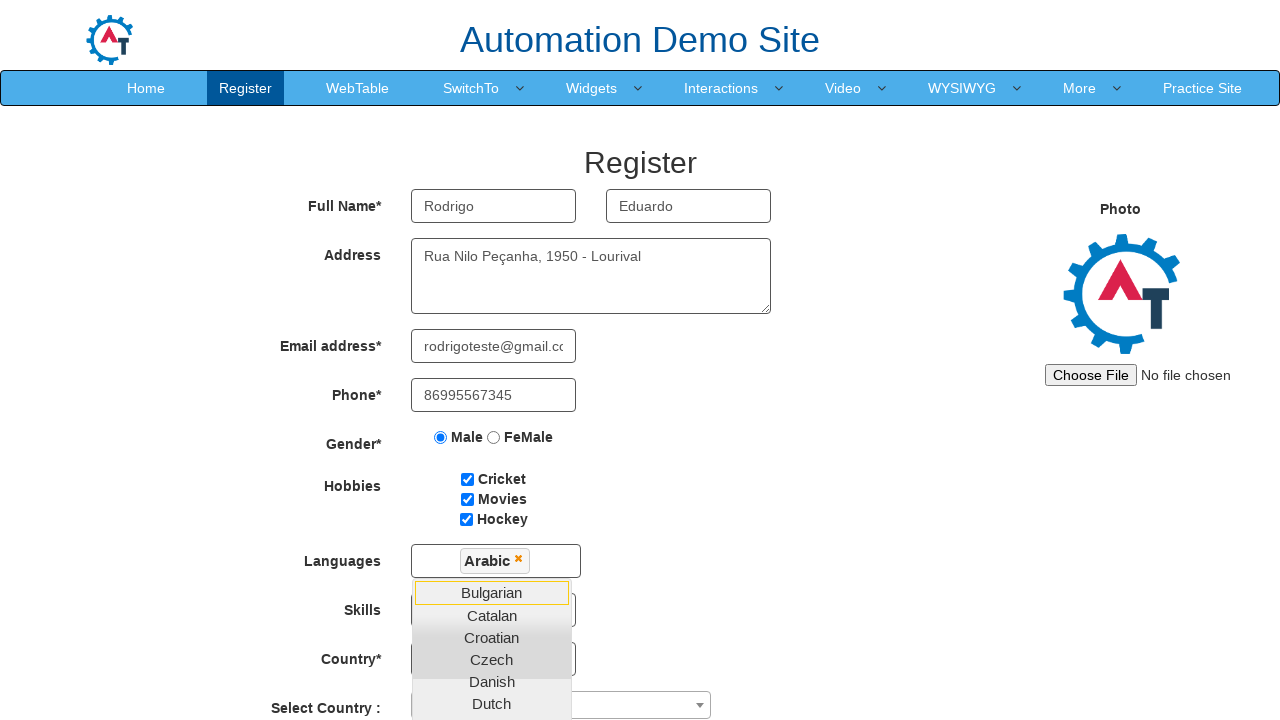

Selected 'AutoCAD' from skills dropdown on select[id='Skills']
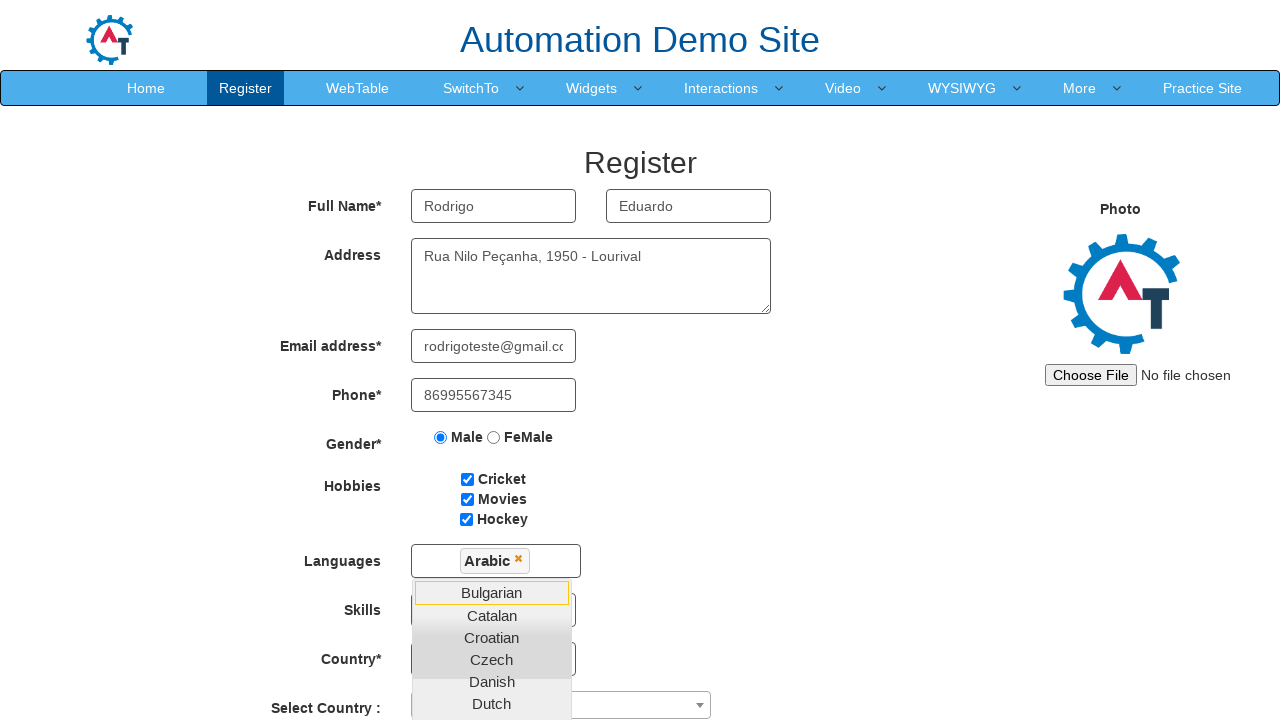

Selected 'Australia' from country dropdown on select[id='country']
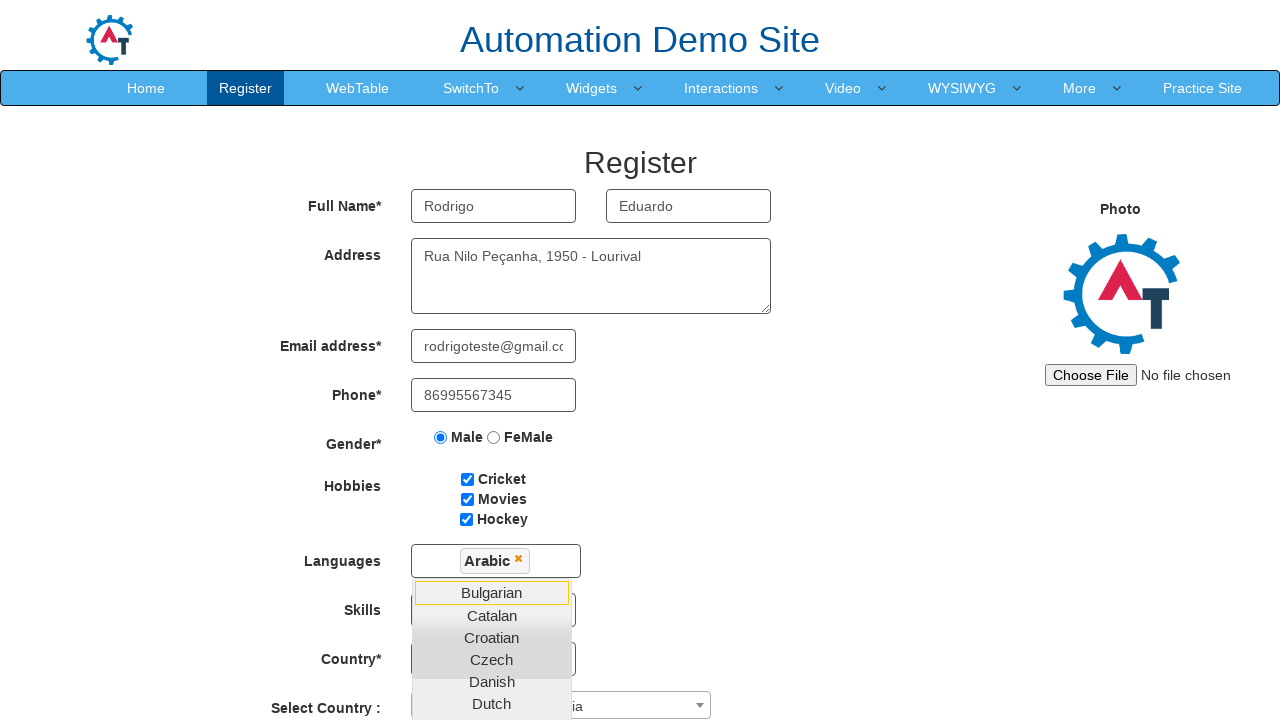

Selected year '2000' for date of birth on select[id='yearbox']
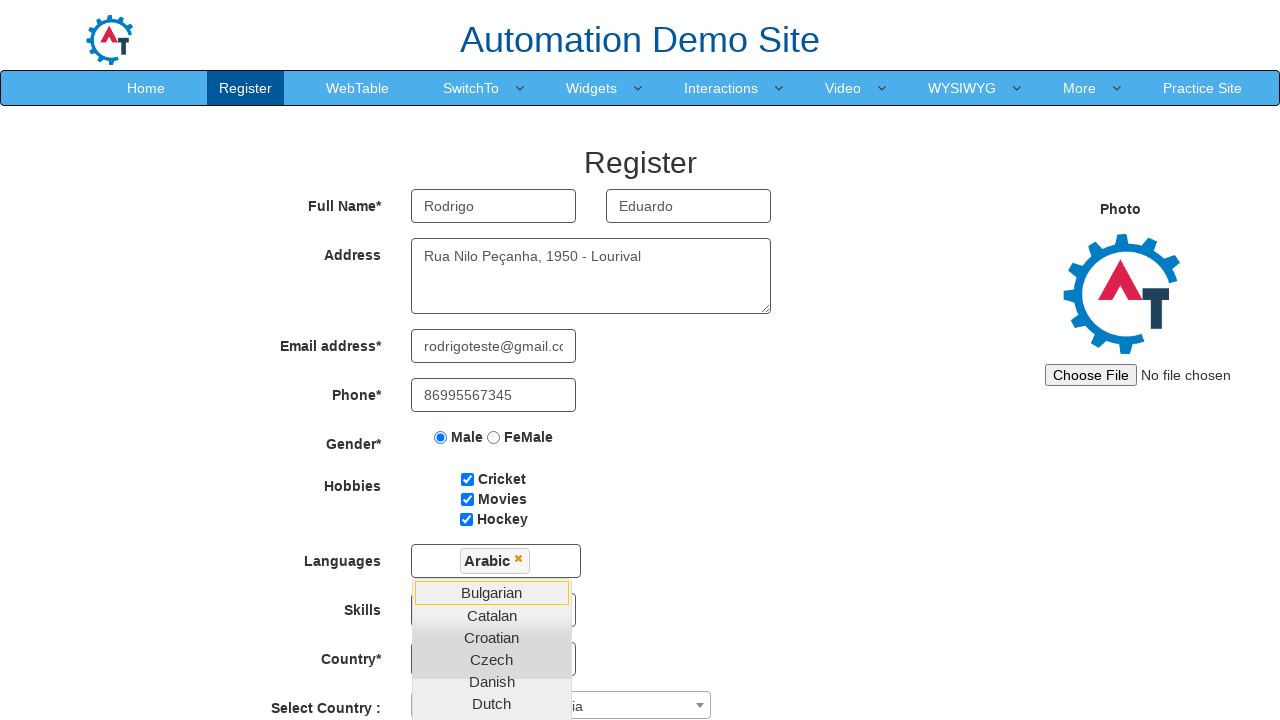

Selected month 'September' for date of birth on select[ng-model='monthbox']
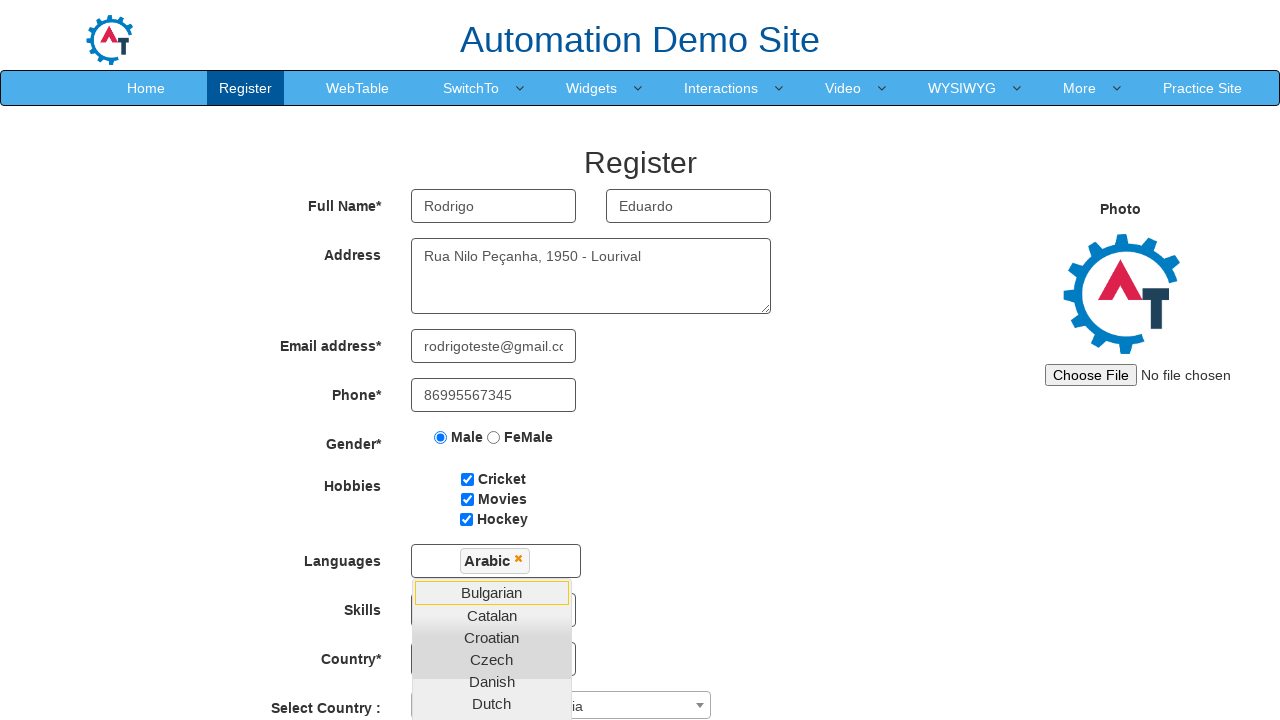

Selected day '14' for date of birth on select[id='daybox']
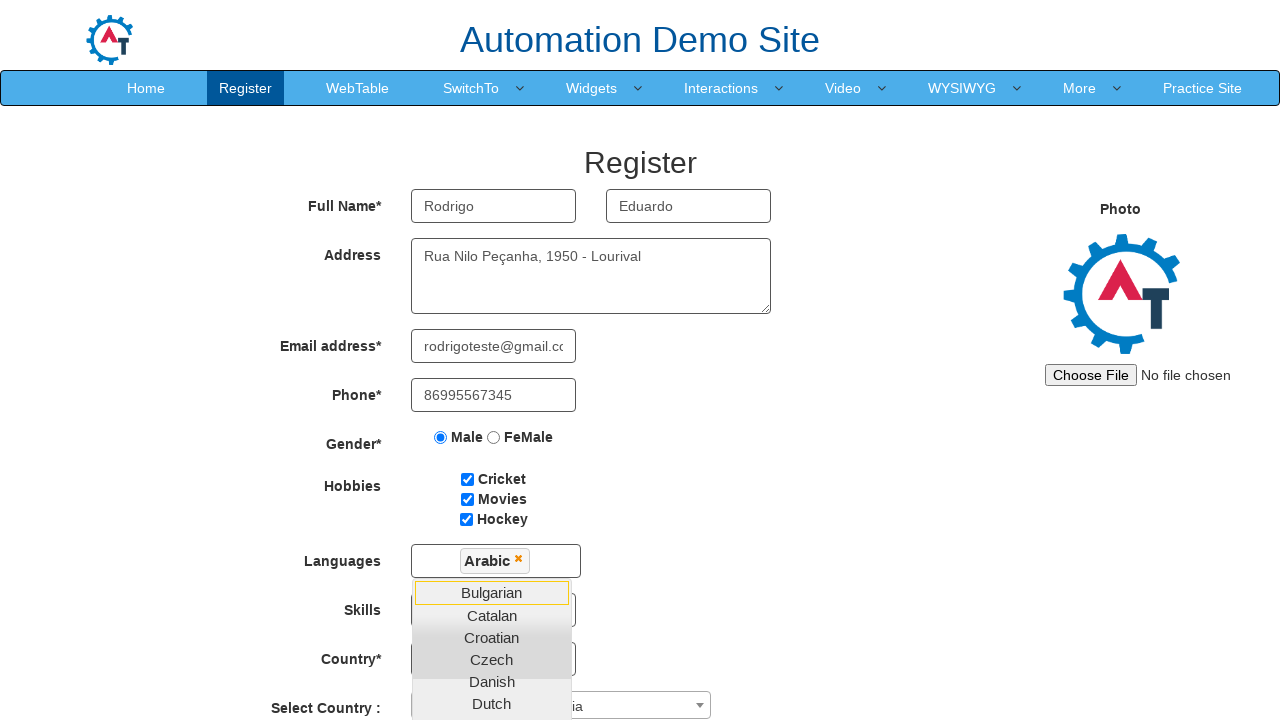

Filled first password field with '12345678' on input[id='firstpassword']
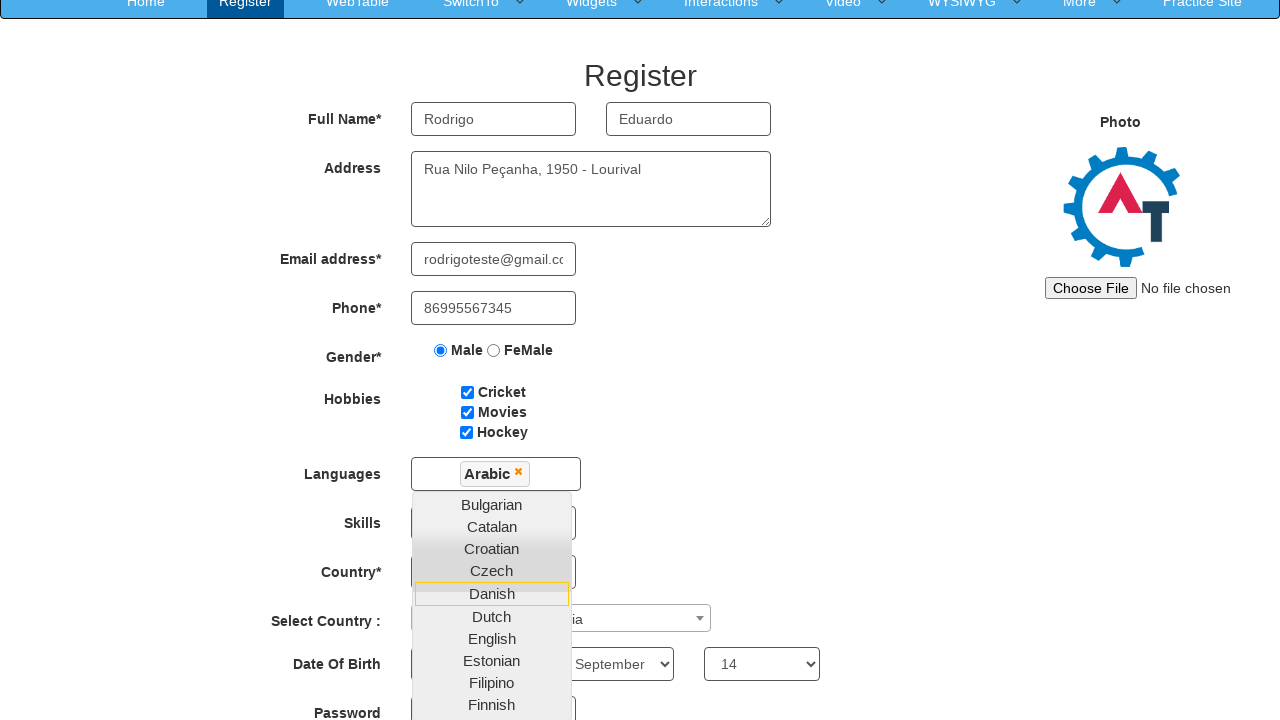

Filled second password field with '12345678' on input[id='secondpassword']
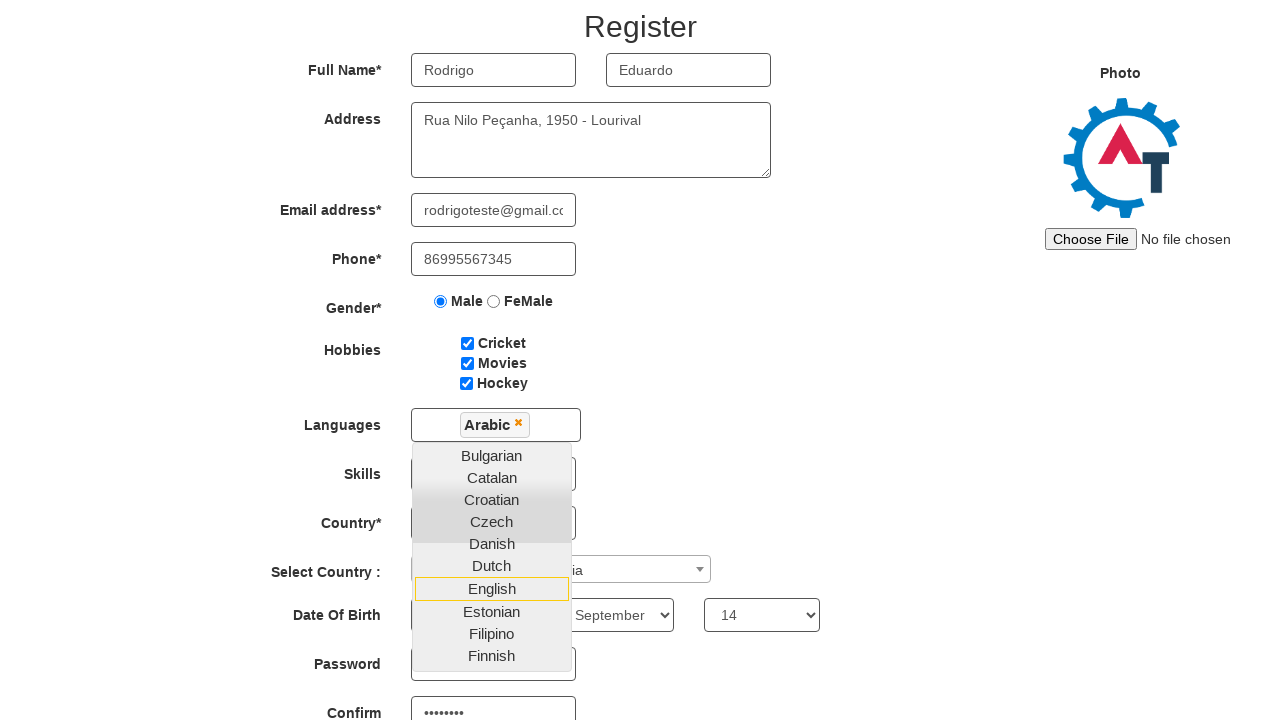

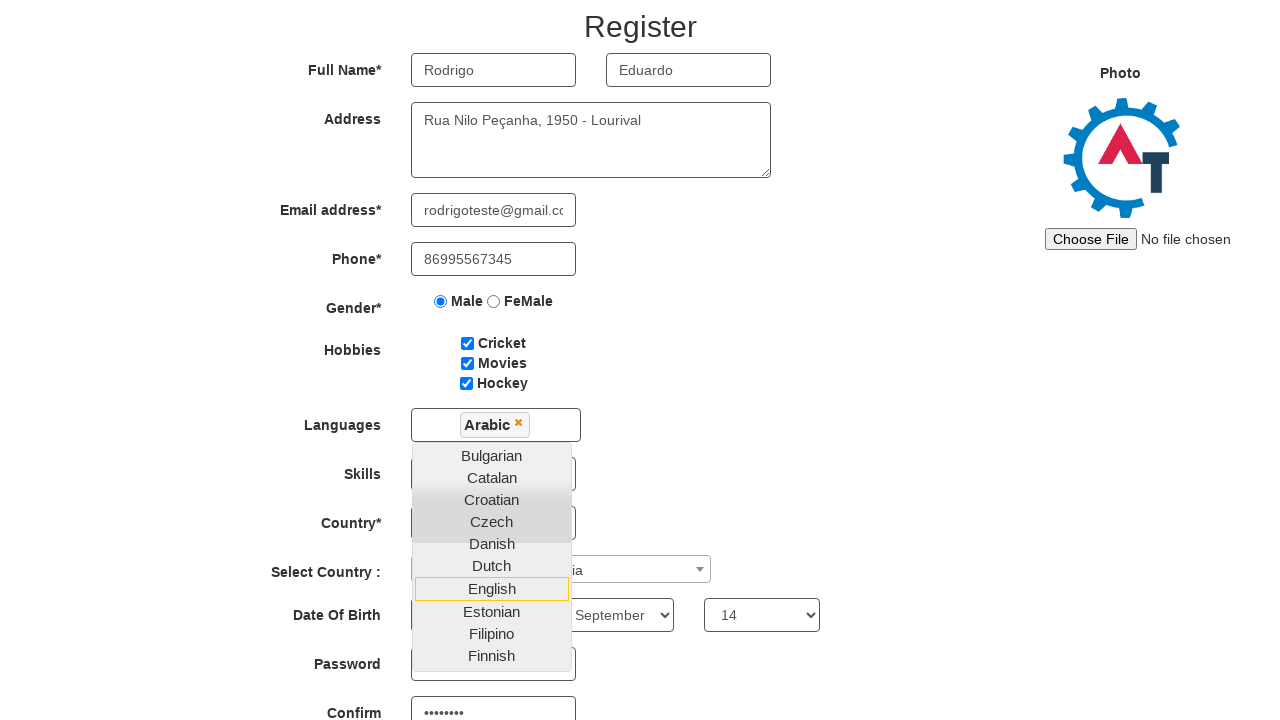